Tests button click and input field interactions - clicks button 1, verifies status label, clears and fills input field with new value

Starting URL: https://auto.fresher.dev/lessons/lession7/index.html

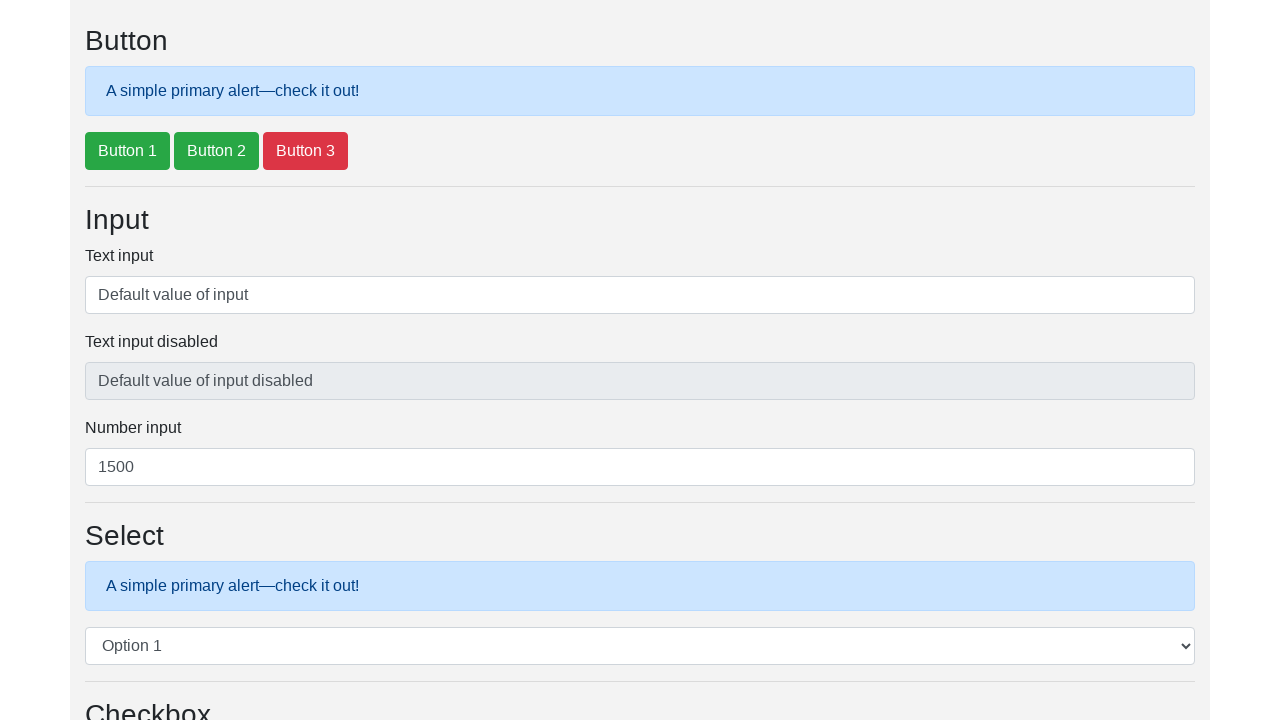

Navigated to lesson 7 page
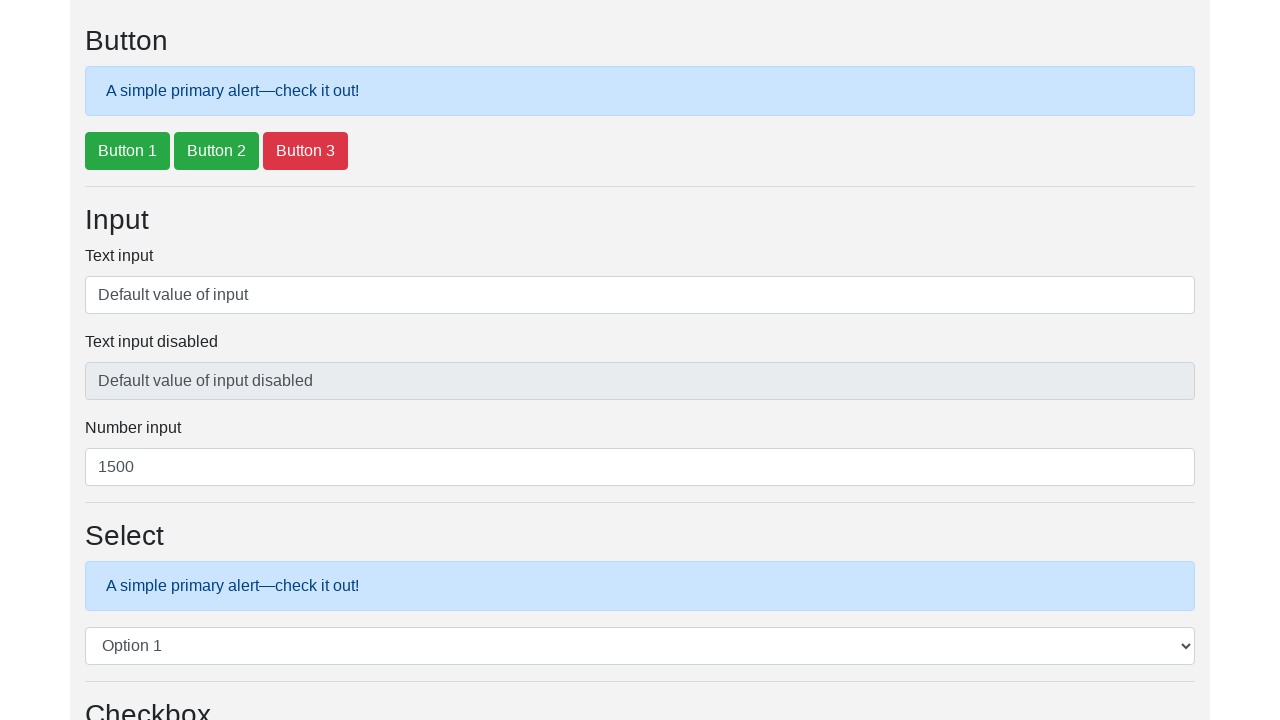

Button 1 element loaded
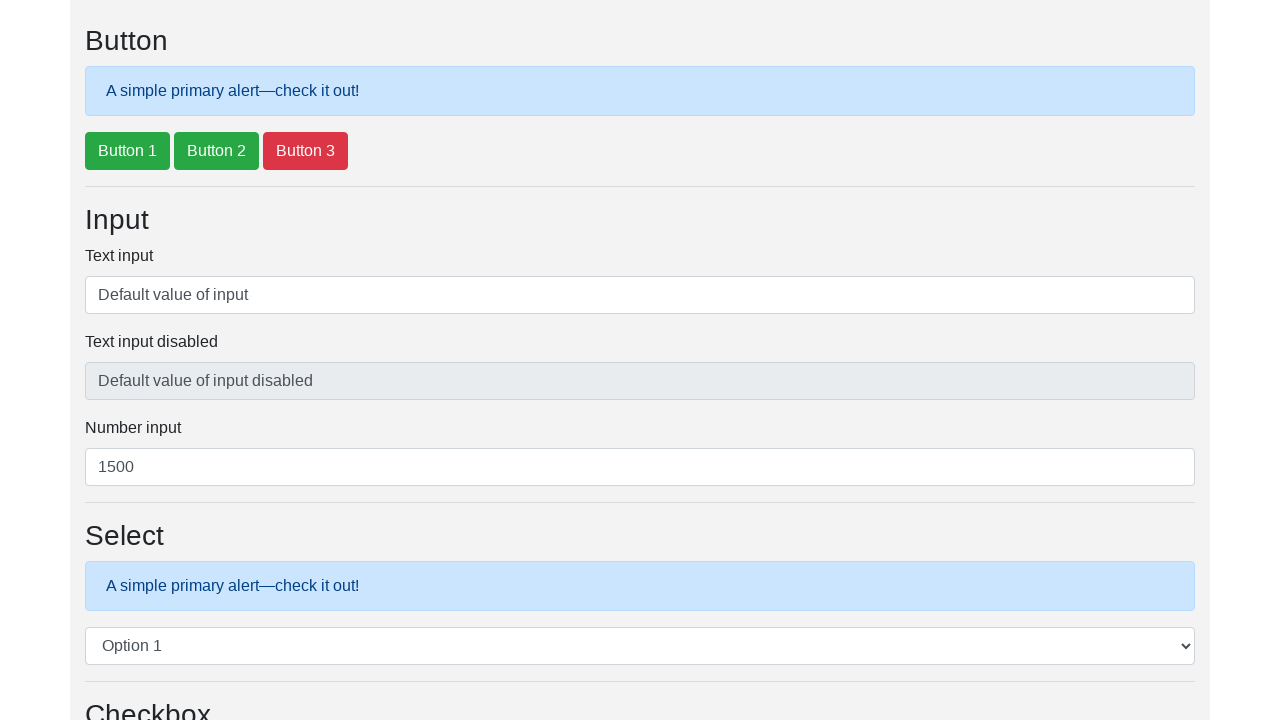

Clicked button 1 at (128, 151) on #btnExample1
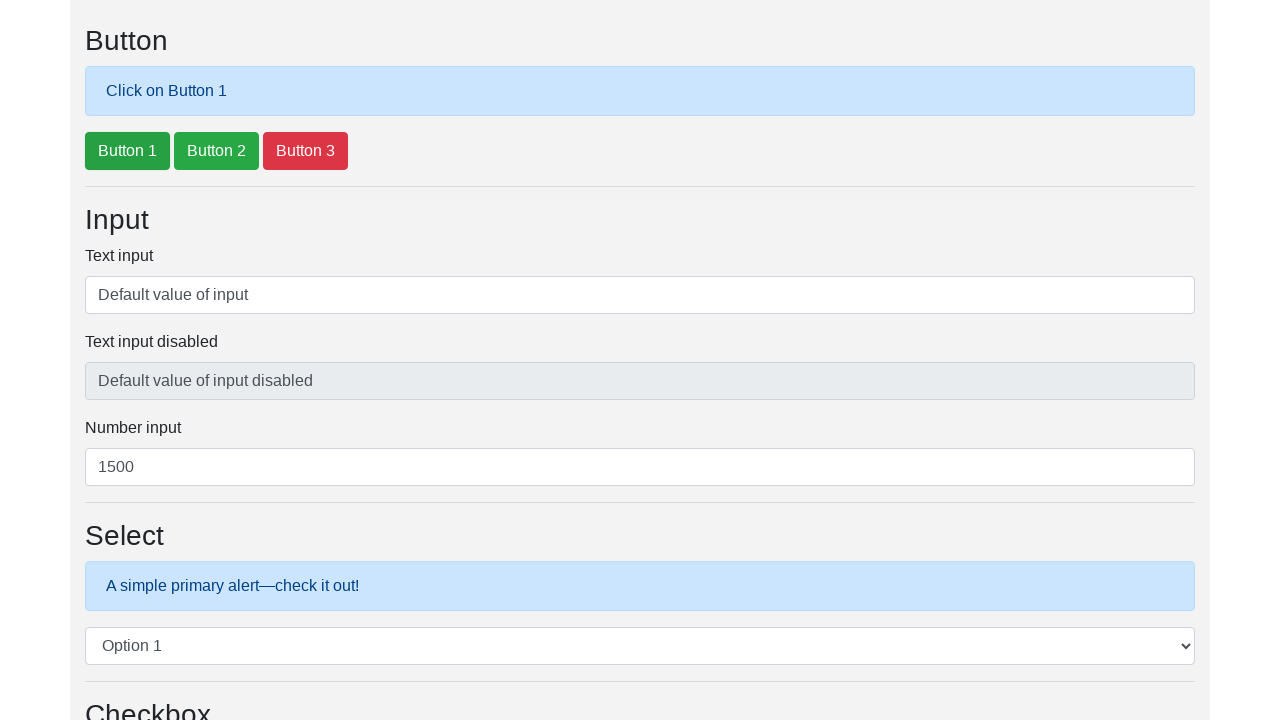

Status label appeared after button click
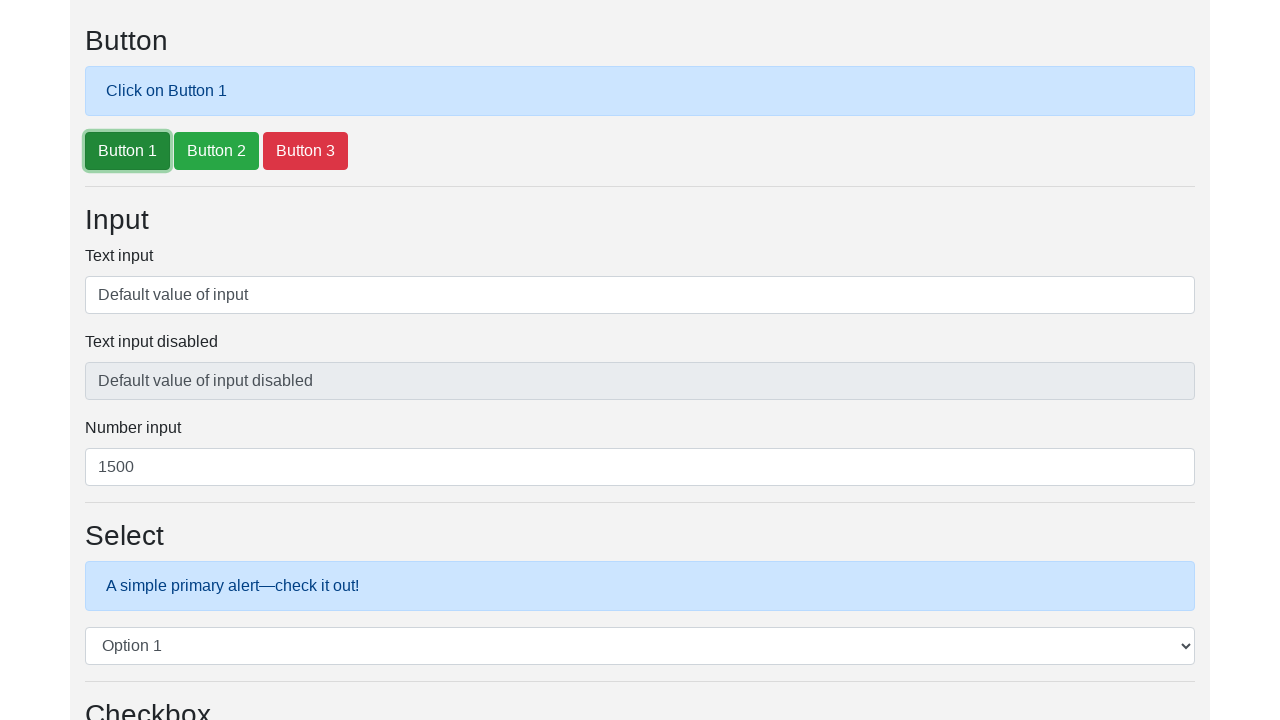

Cleared and filled input field with 'New value of input' on #txtInput1
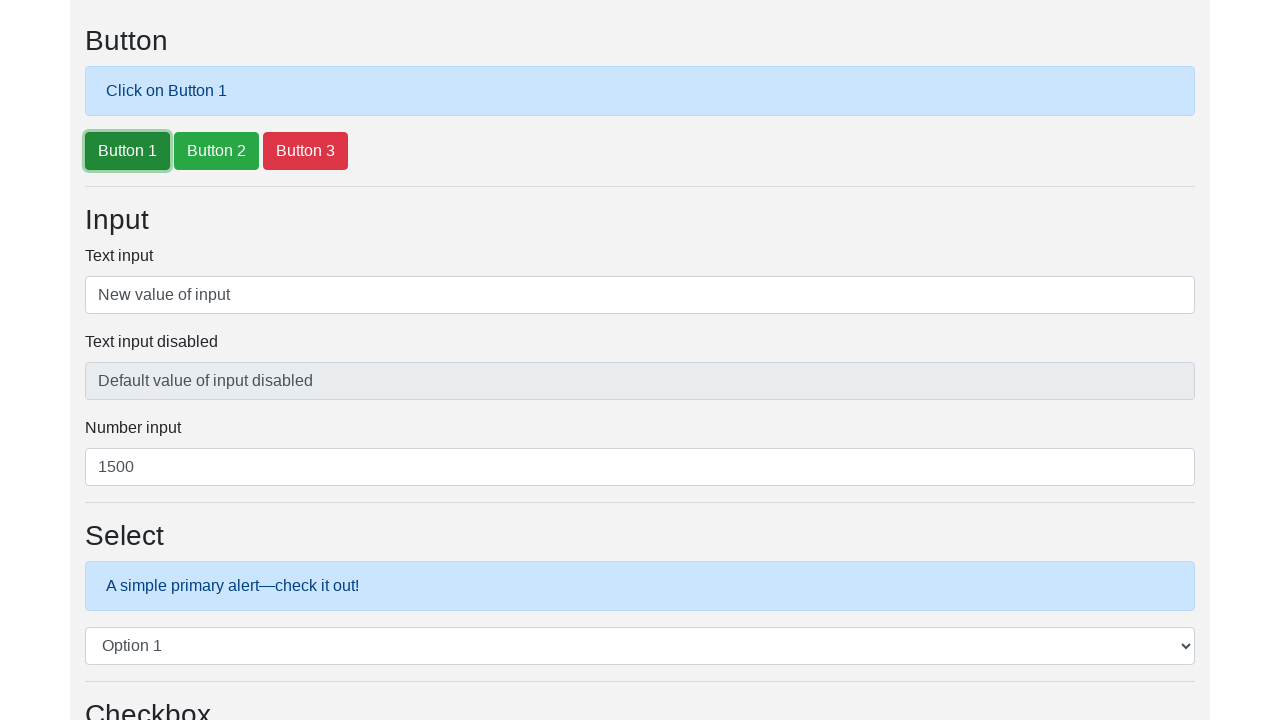

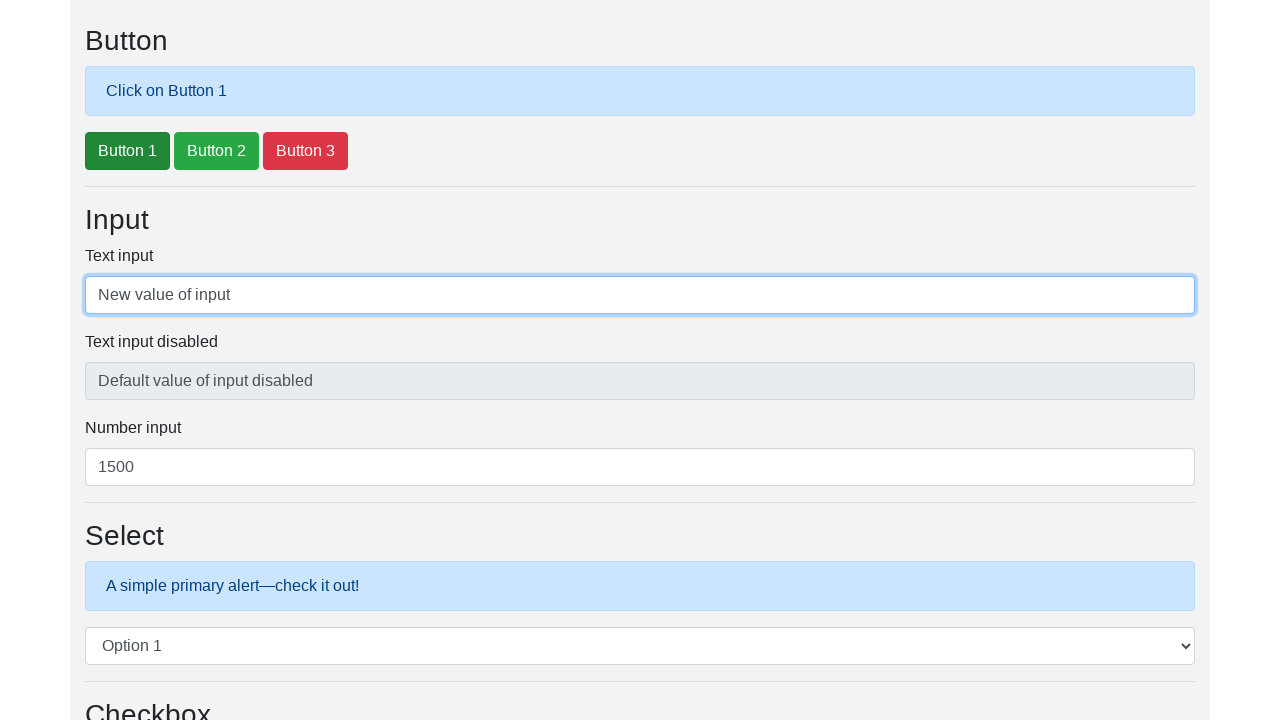